Navigates through Top Lists to verify Shakespeare language appears in top 20 overall, top 10 esoteric, top 6 hits, but NOT in top real programming languages.

Starting URL: http://www.99-bottles-of-beer.net/

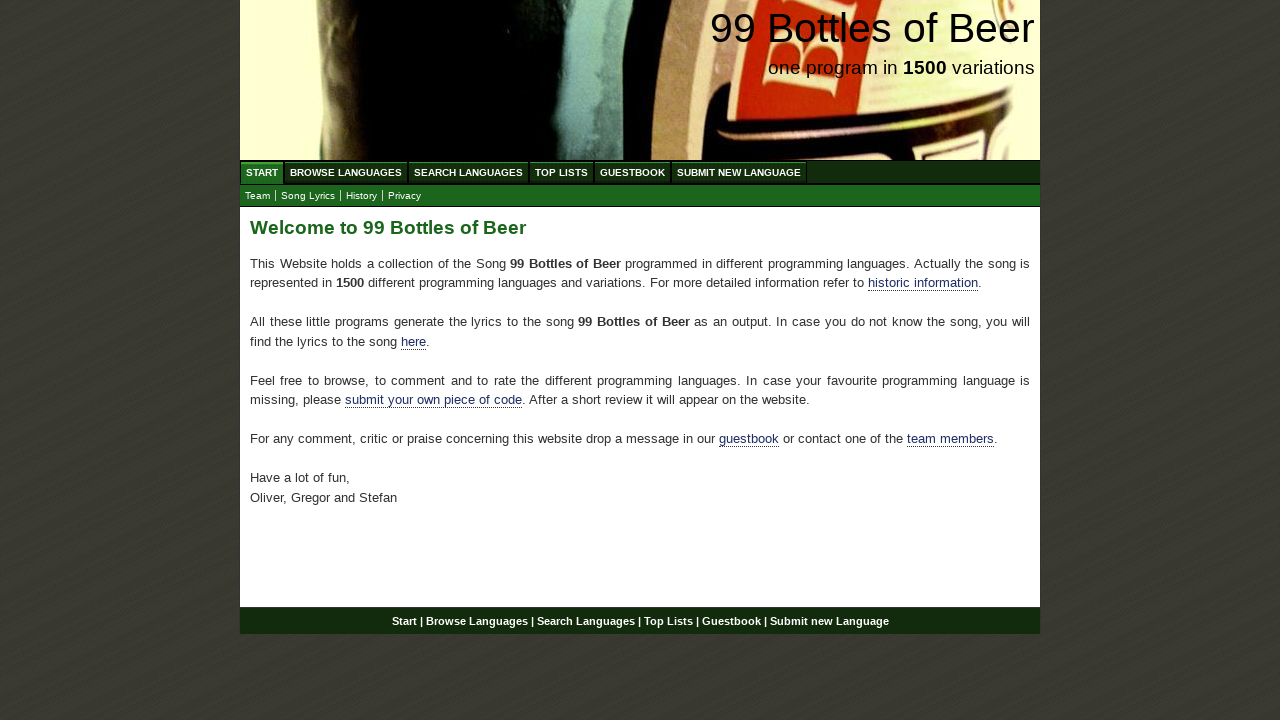

Clicked on Top List menu at (562, 172) on xpath=//li/a[@href='/toplist.html']
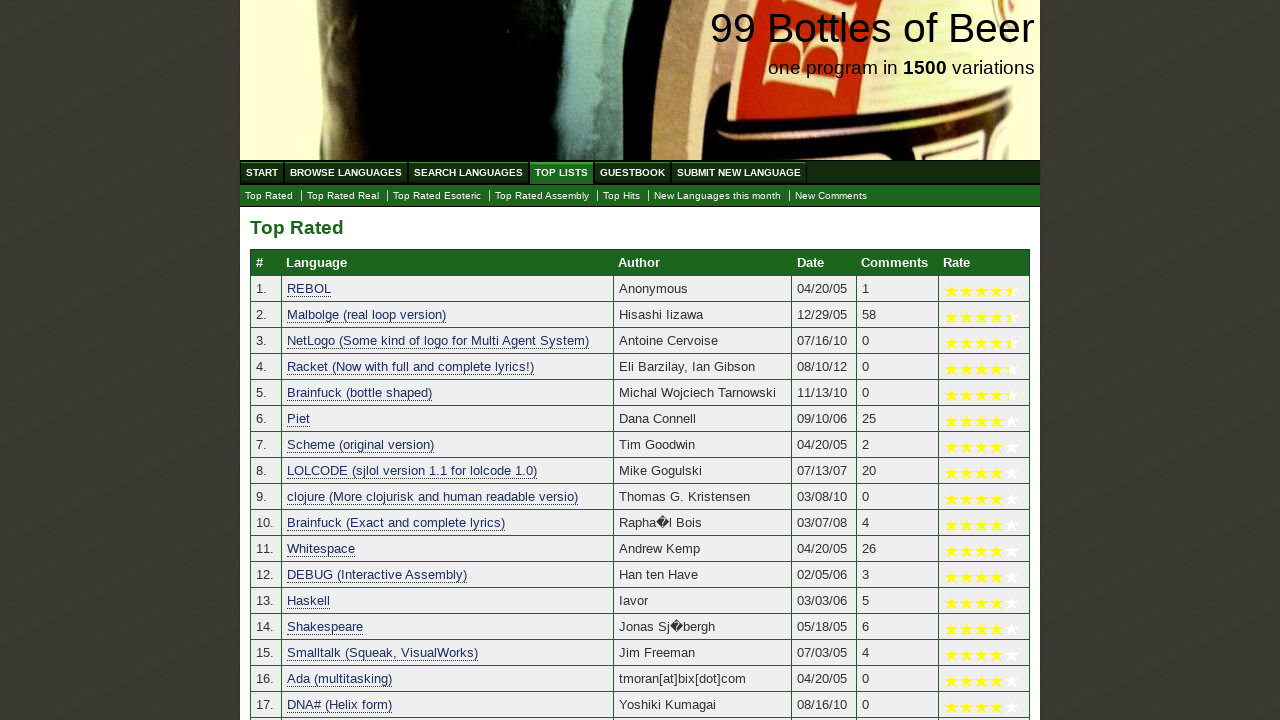

Top 20 all languages table loaded
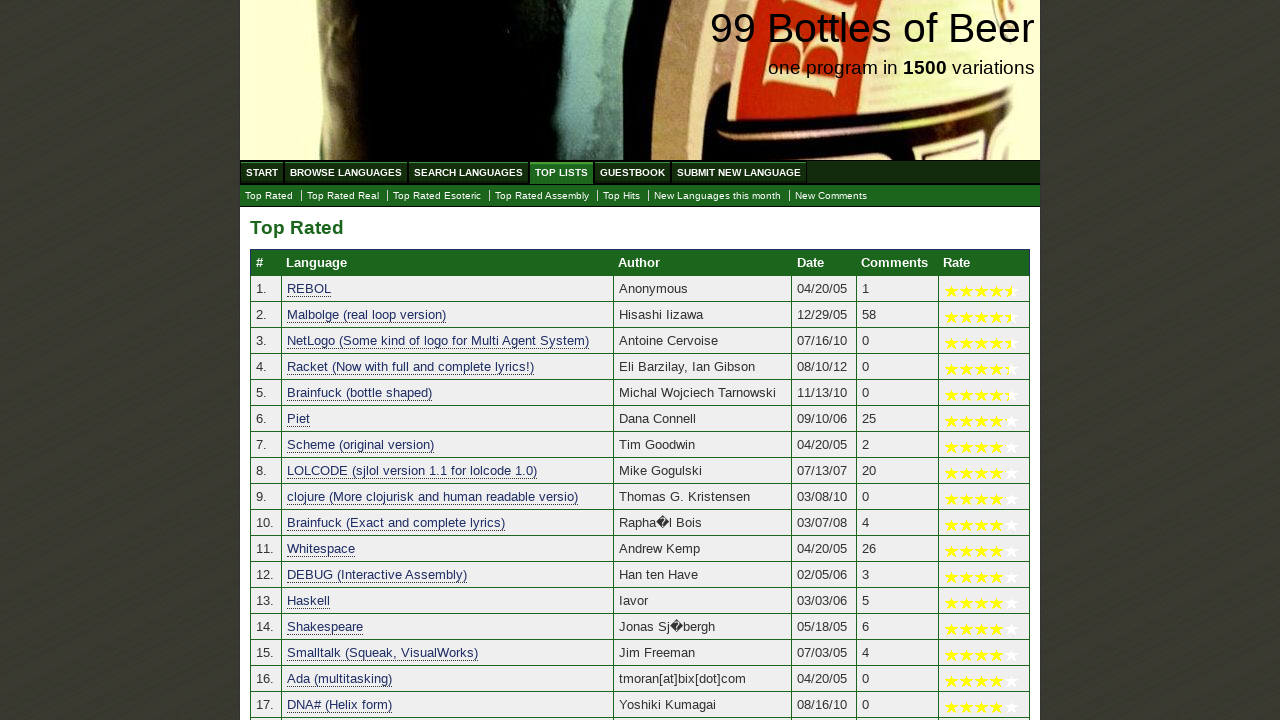

Collected top 20 language names from all languages list
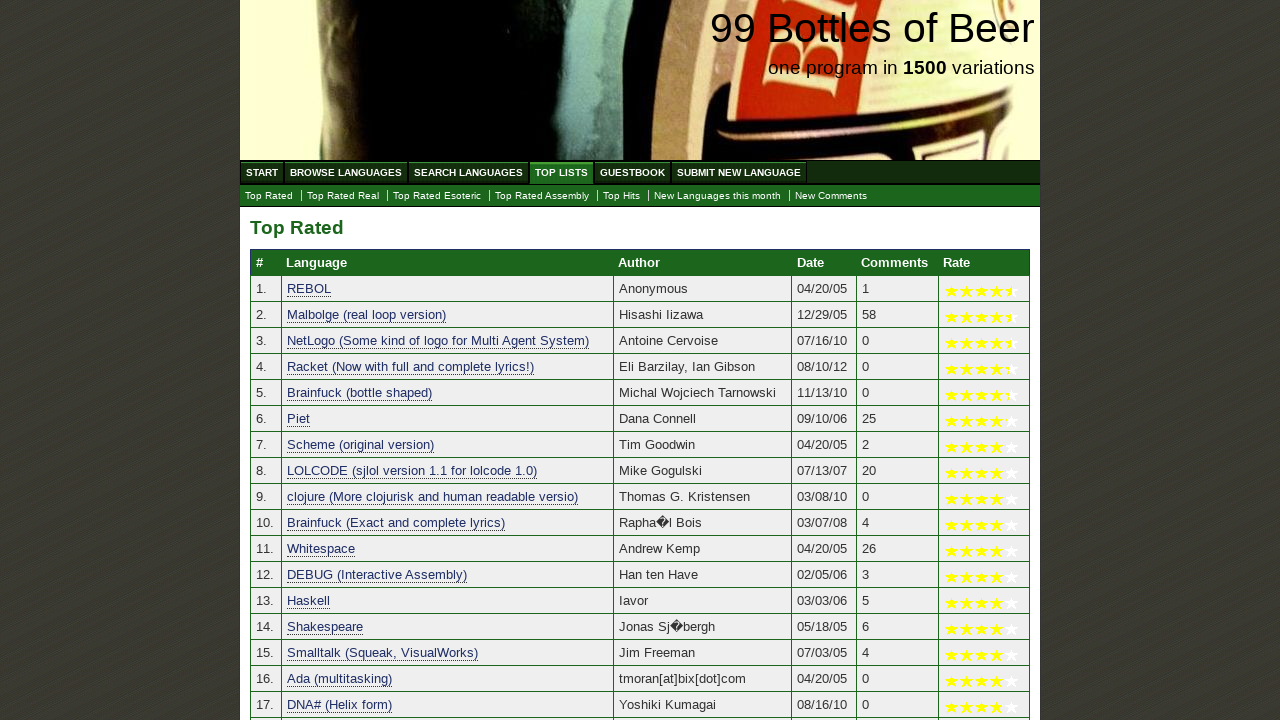

Verified Shakespeare appears in top 20 overall languages
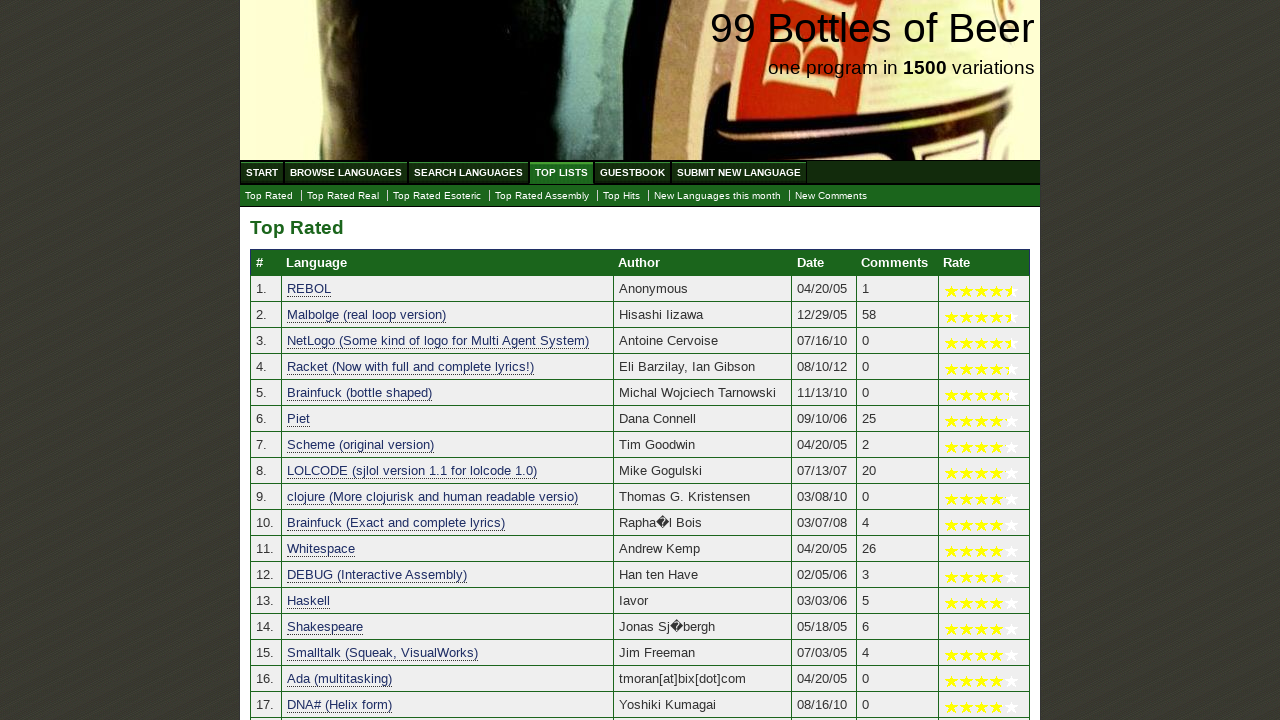

Clicked on Esoteric Languages submenu at (437, 196) on xpath=//ul[@id='submenu']/li/a[@href='./toplist_esoteric.html']
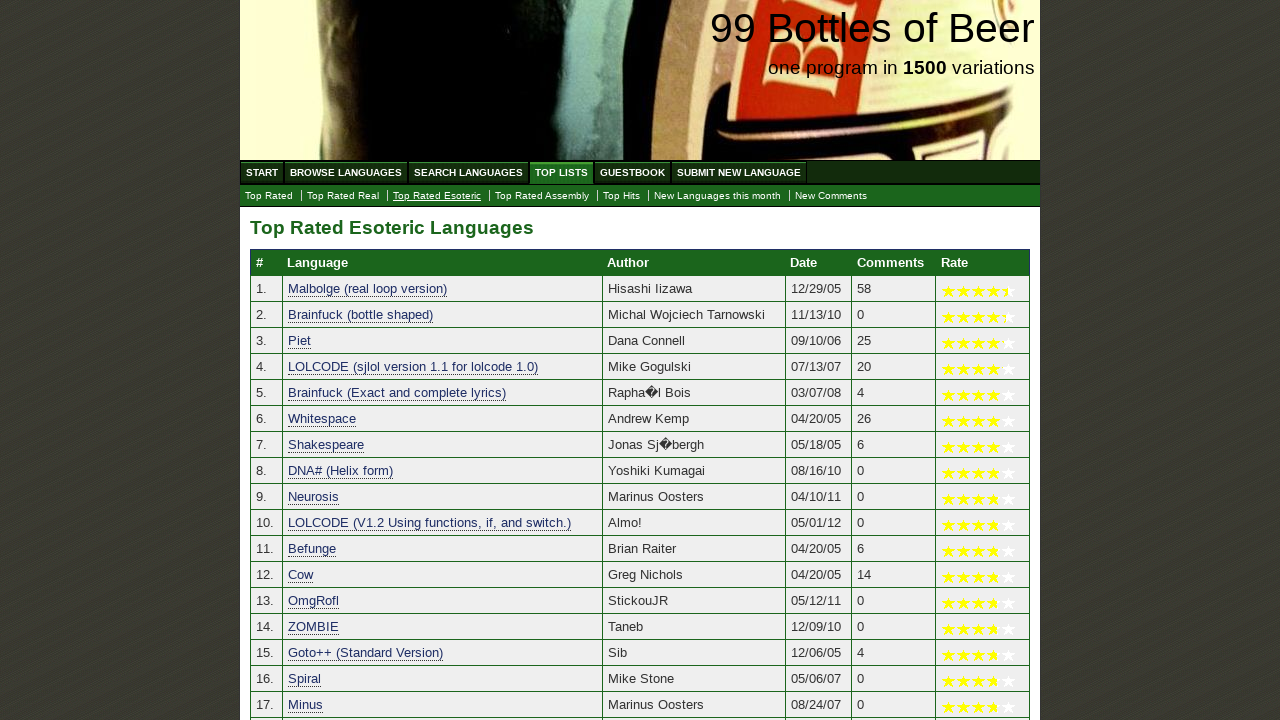

Top 10 esoteric languages table loaded
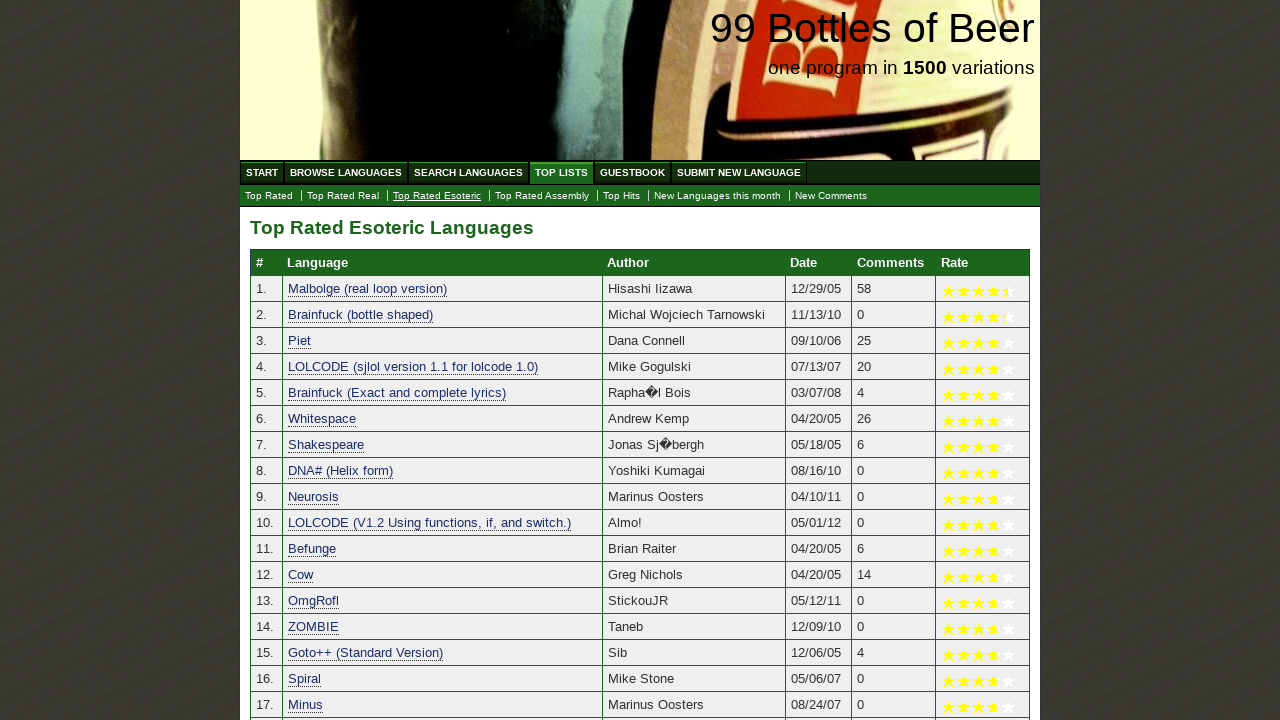

Collected top 10 language names from esoteric languages list
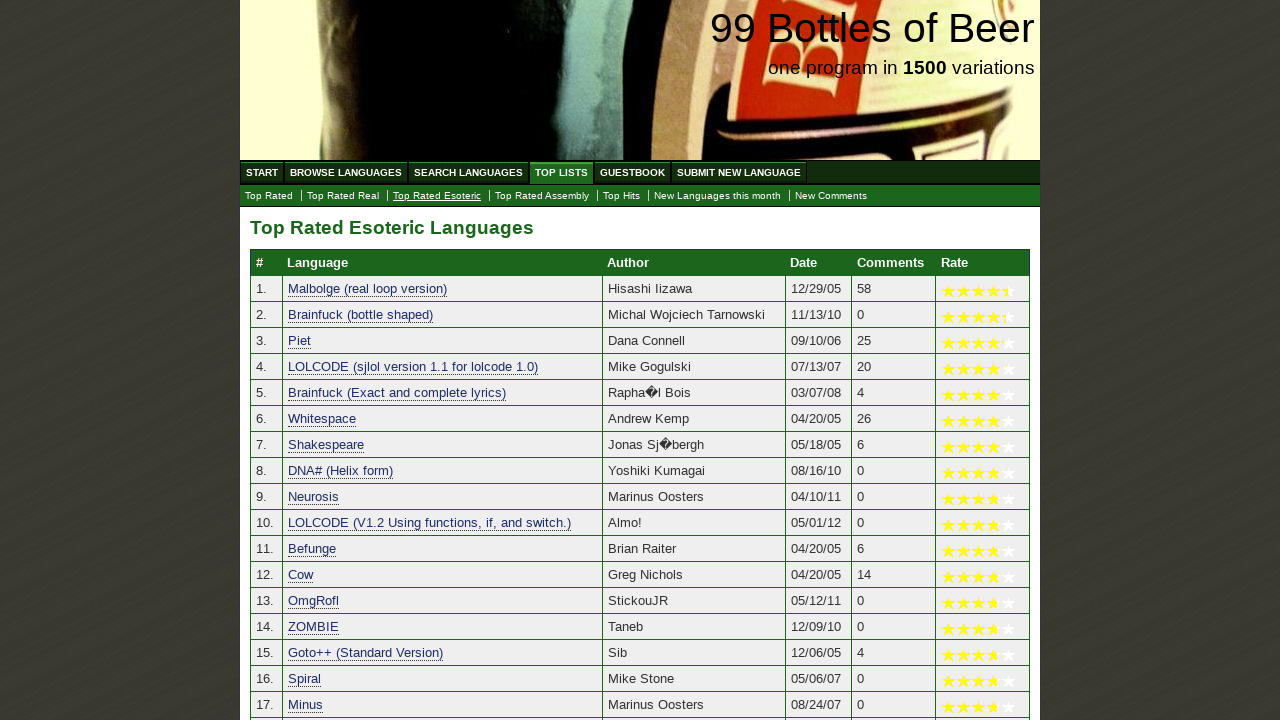

Verified Shakespeare appears in top 10 esoteric languages
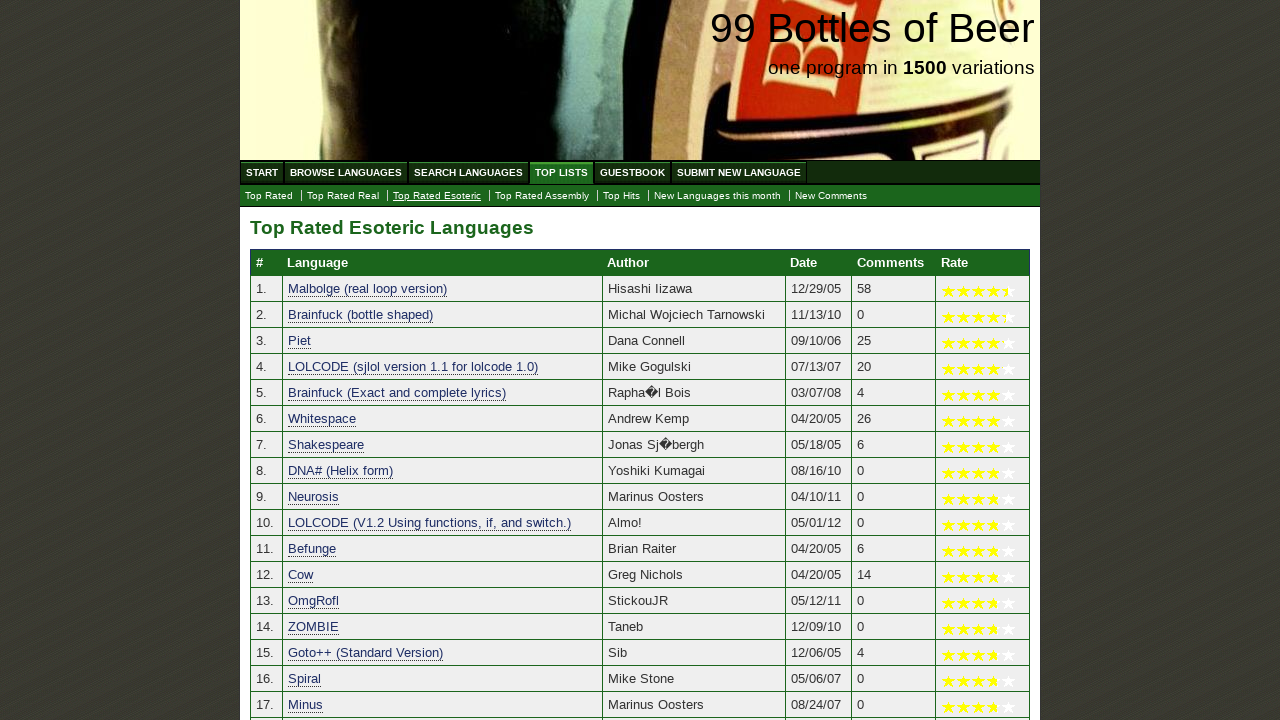

Clicked on Top Hits submenu at (622, 196) on xpath=//ul[@id='submenu']/li/a[@href='./tophits.html']
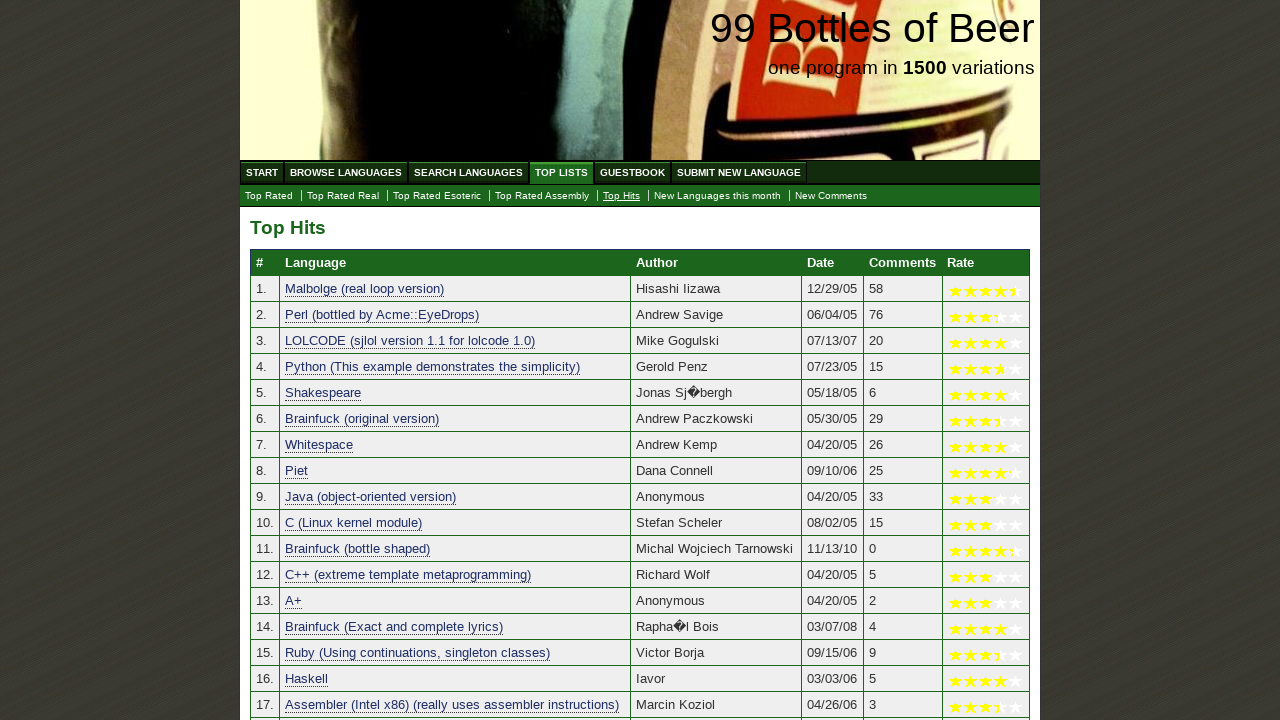

Top 6 hits table loaded
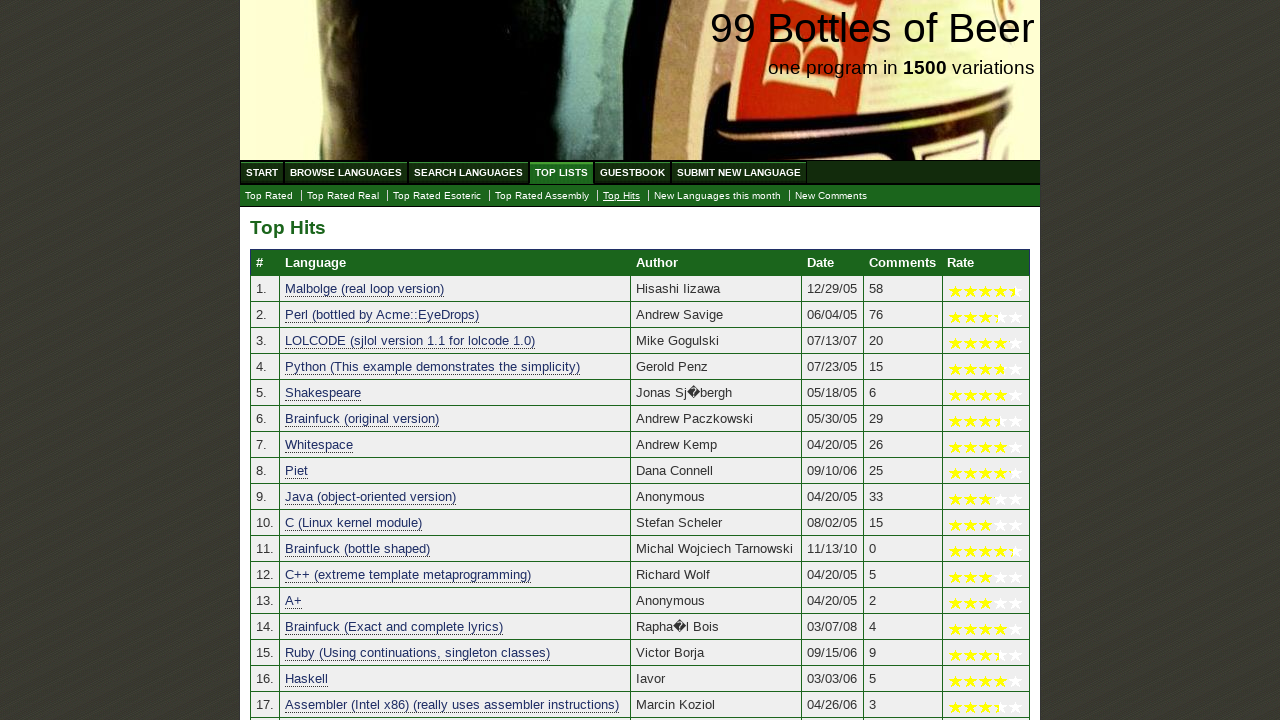

Collected top 6 language names from hits list
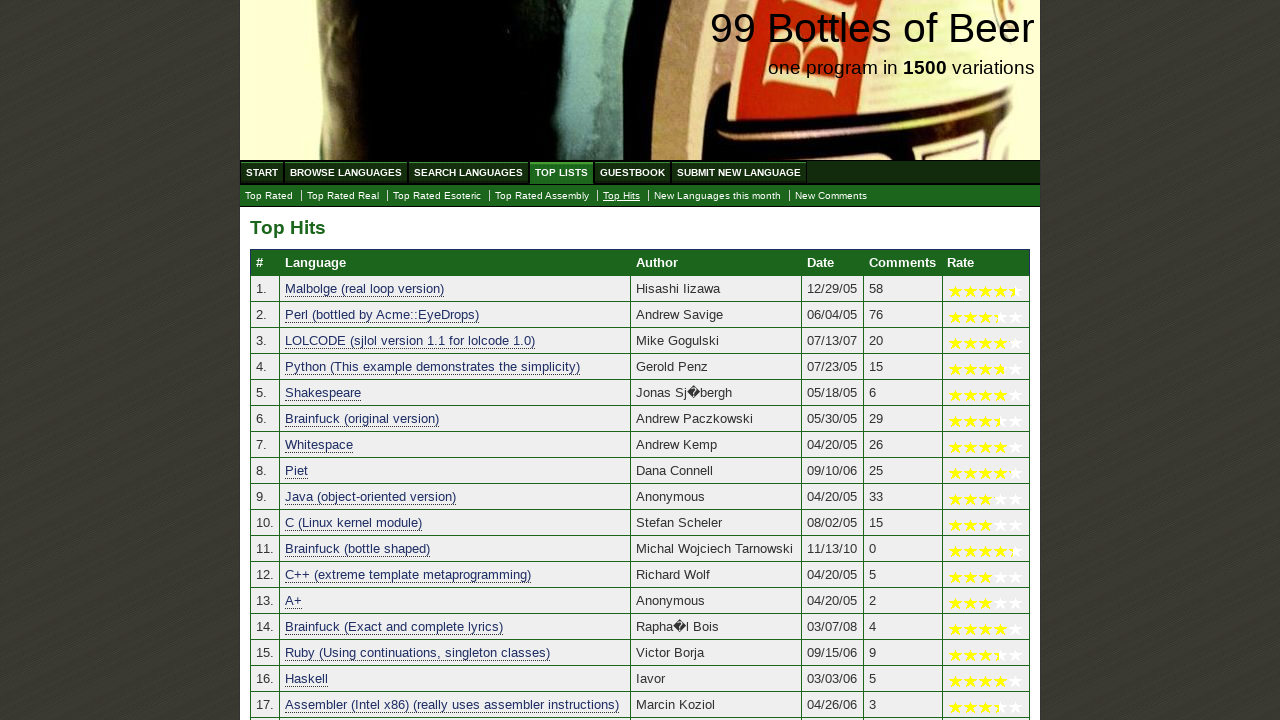

Verified Shakespeare appears in top 6 hits
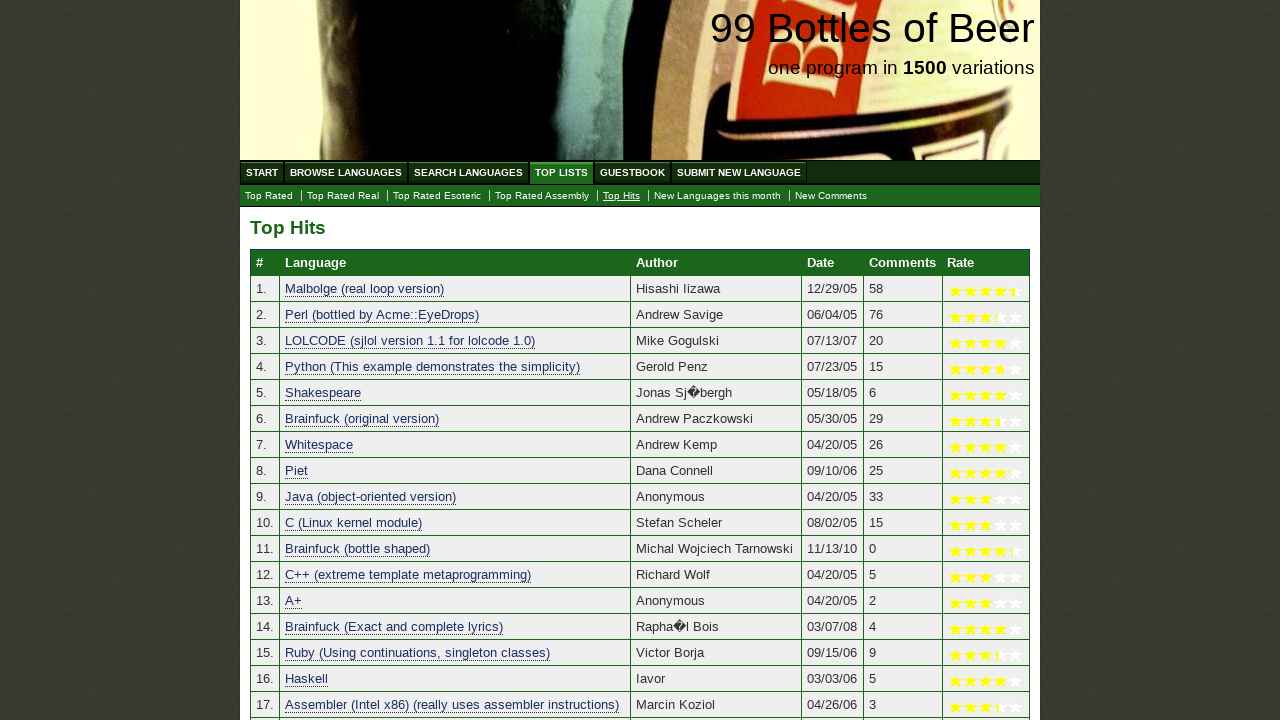

Clicked on Real Languages submenu at (343, 196) on xpath=//ul[@id='submenu']/li/a[@href='./toplist_real.html']
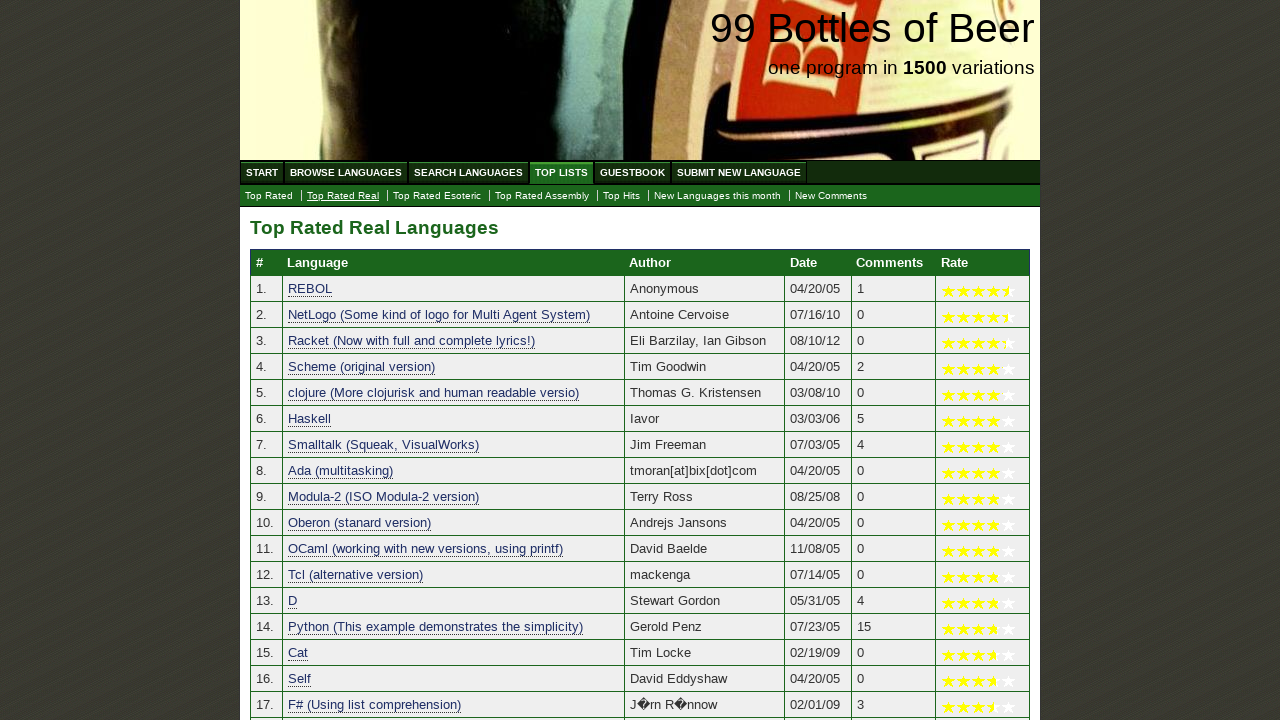

Real programming languages table loaded
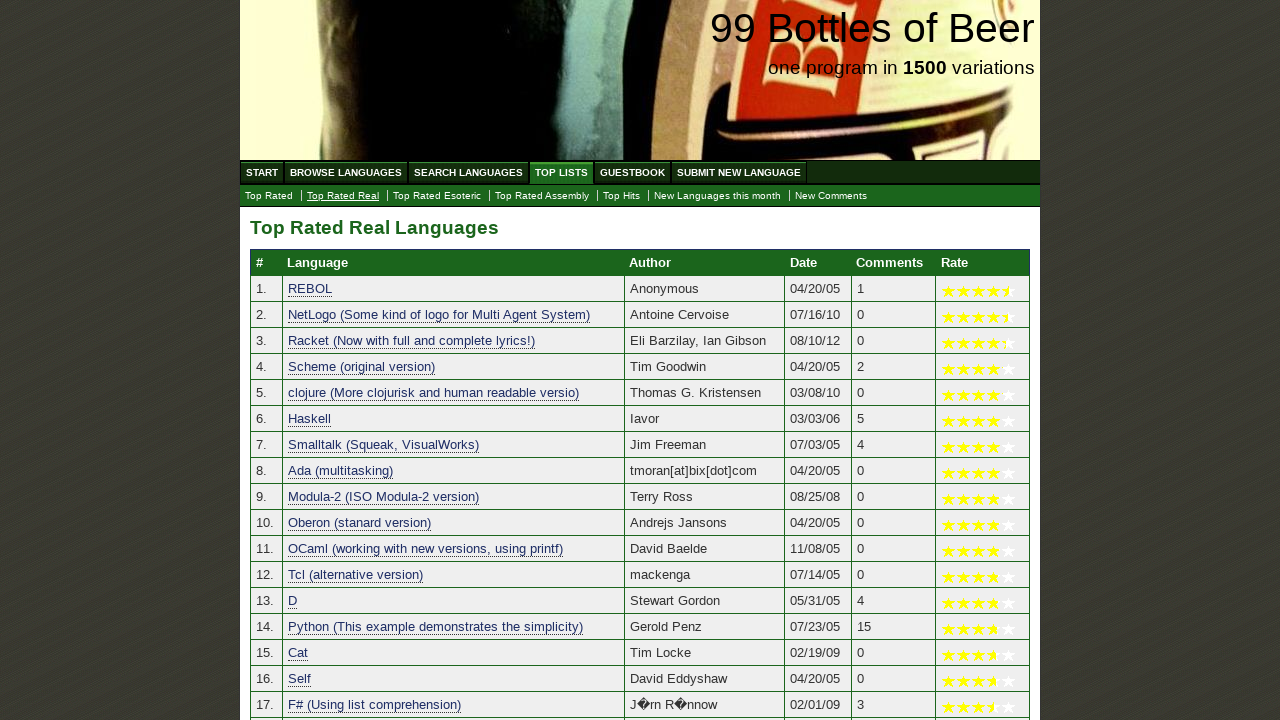

Collected all real programming language names
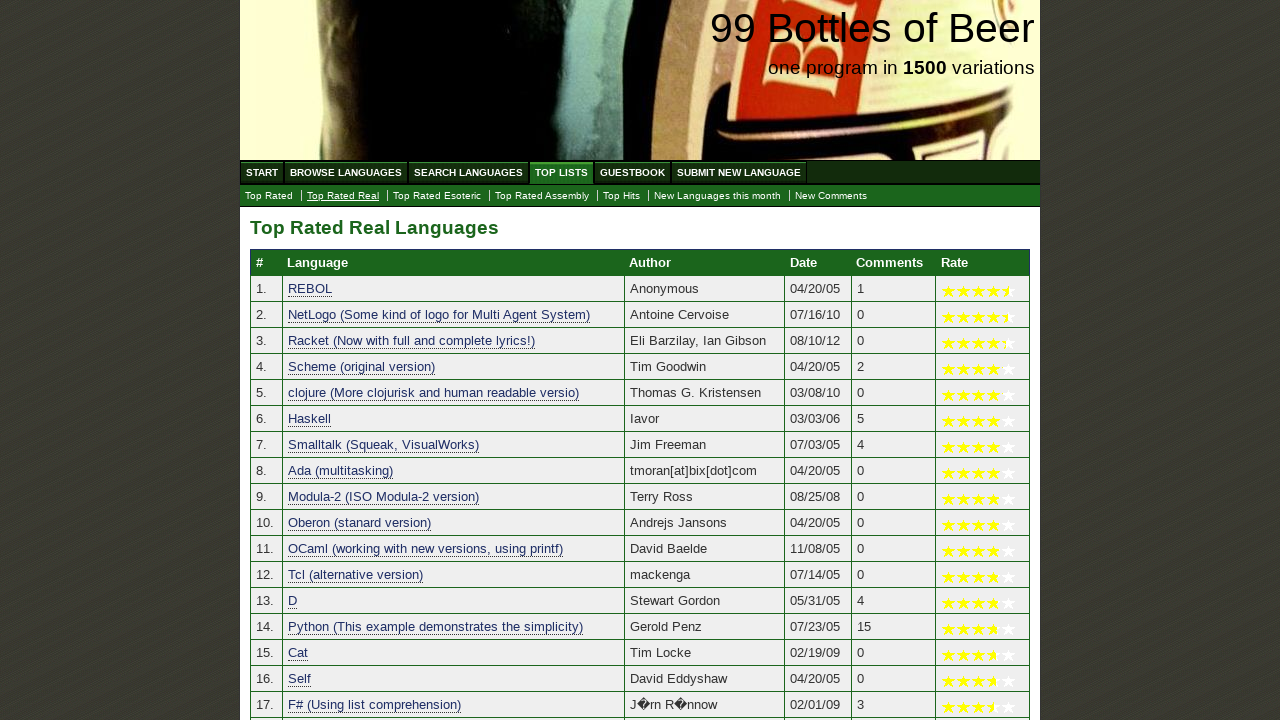

Verified Shakespeare does NOT appear in top real programming languages
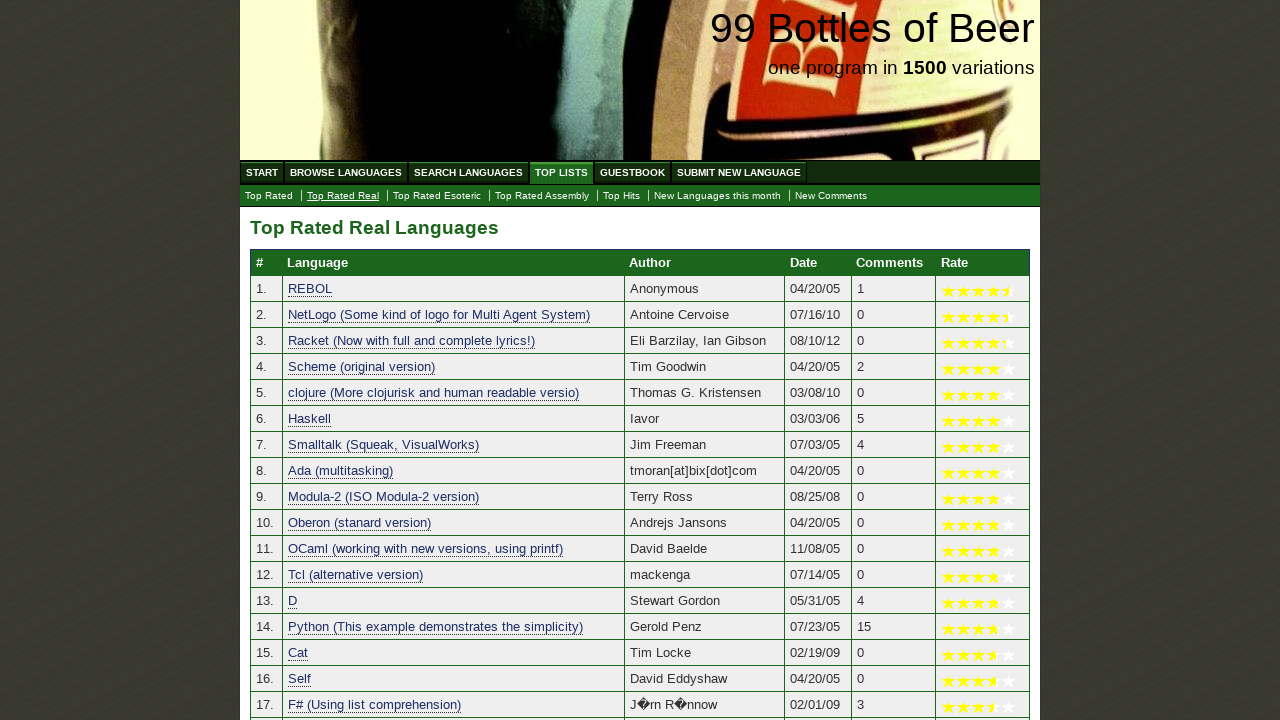

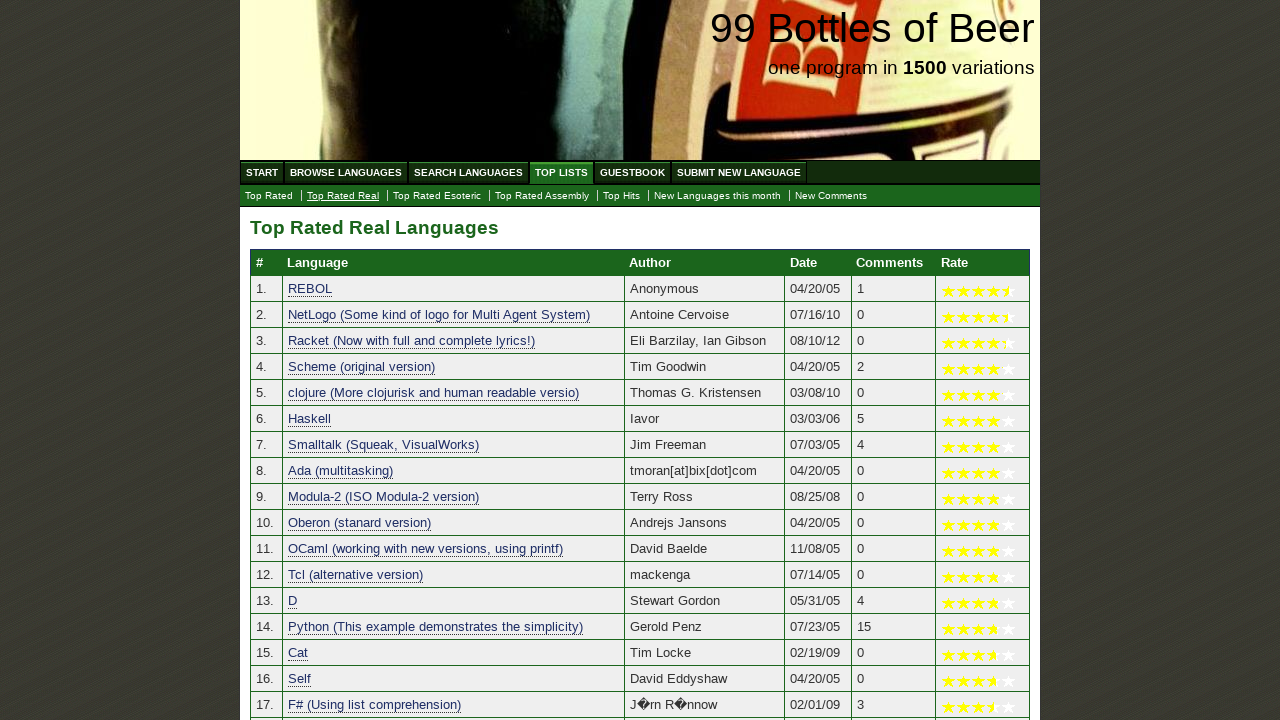